Tests the add/remove elements functionality by clicking the Add Element button, verifying the Delete button appears, clicking Delete to remove it, and verifying the page heading remains visible.

Starting URL: https://the-internet.herokuapp.com/add_remove_elements/

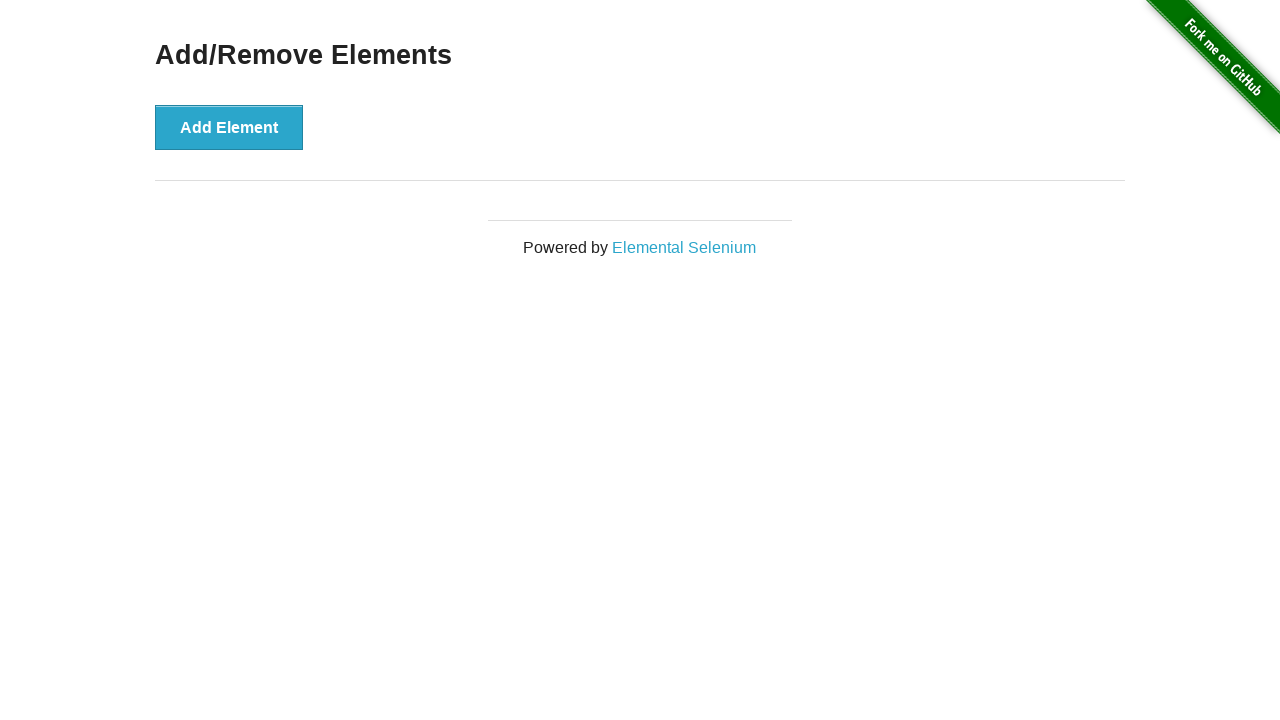

Clicked the Add Element button at (229, 127) on button[onclick='addElement()']
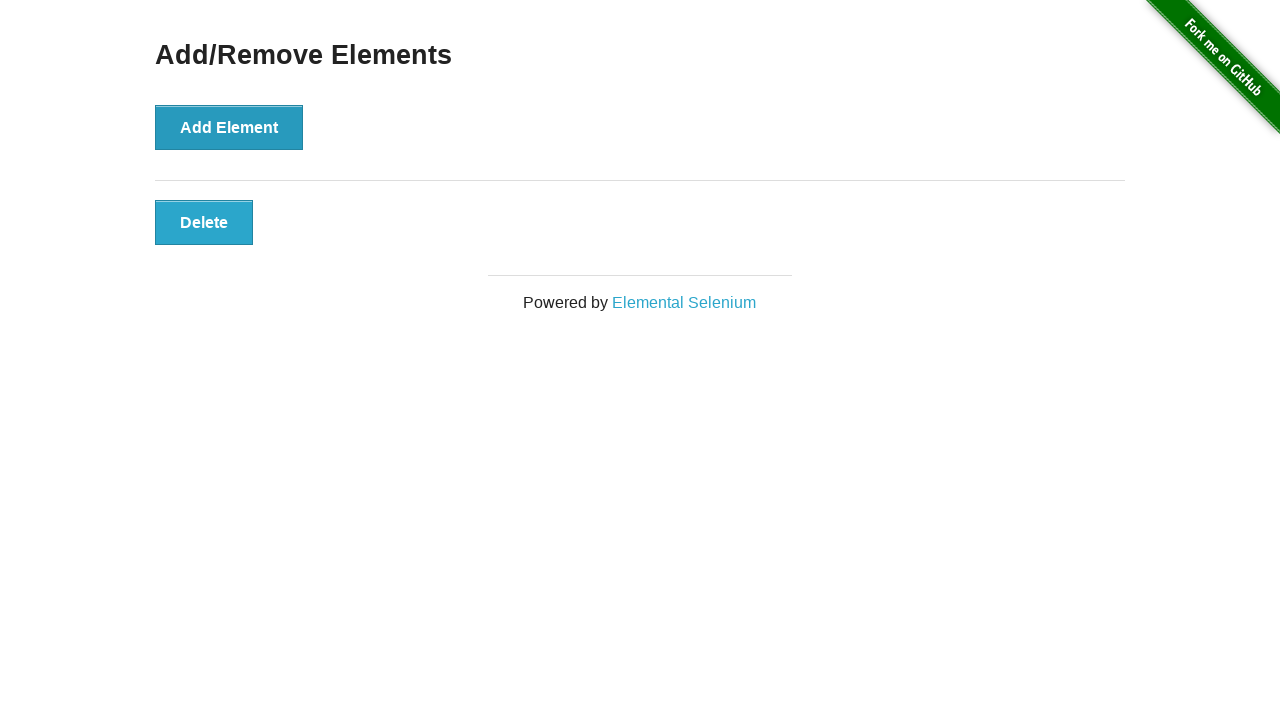

Delete button appeared and is visible
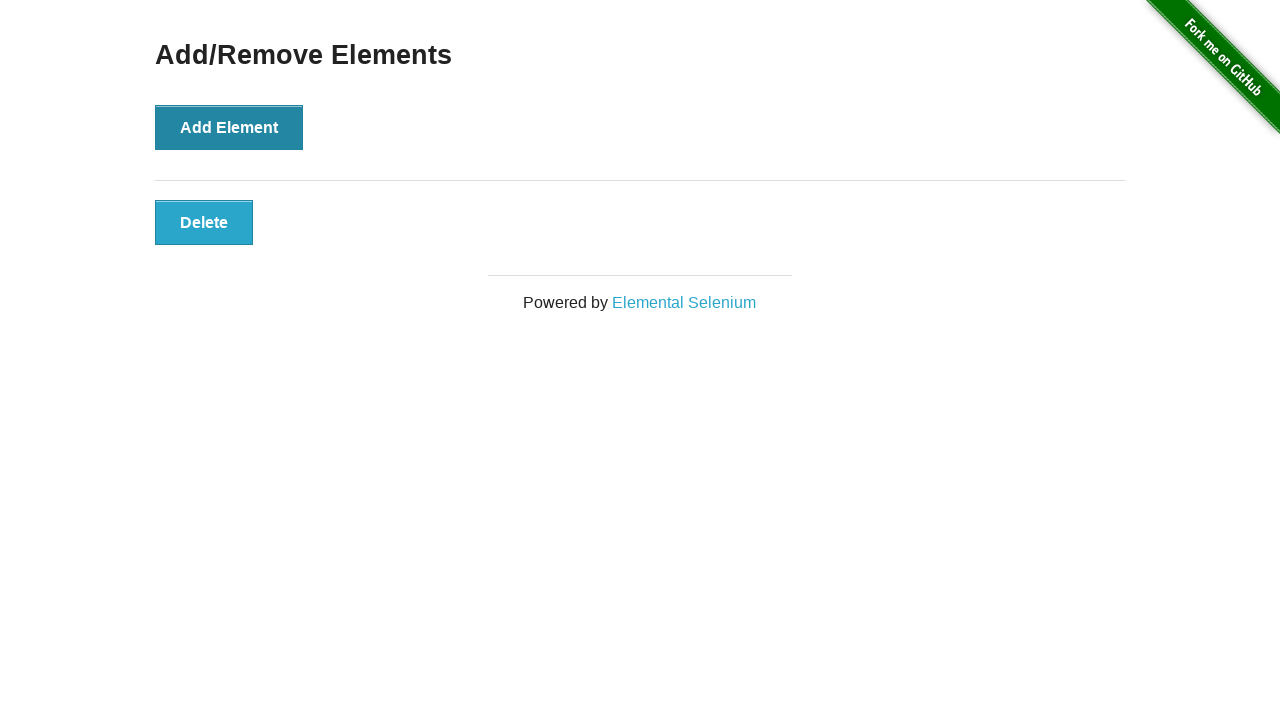

Clicked the Delete button to remove the element at (204, 222) on button[onclick='deleteElement()']
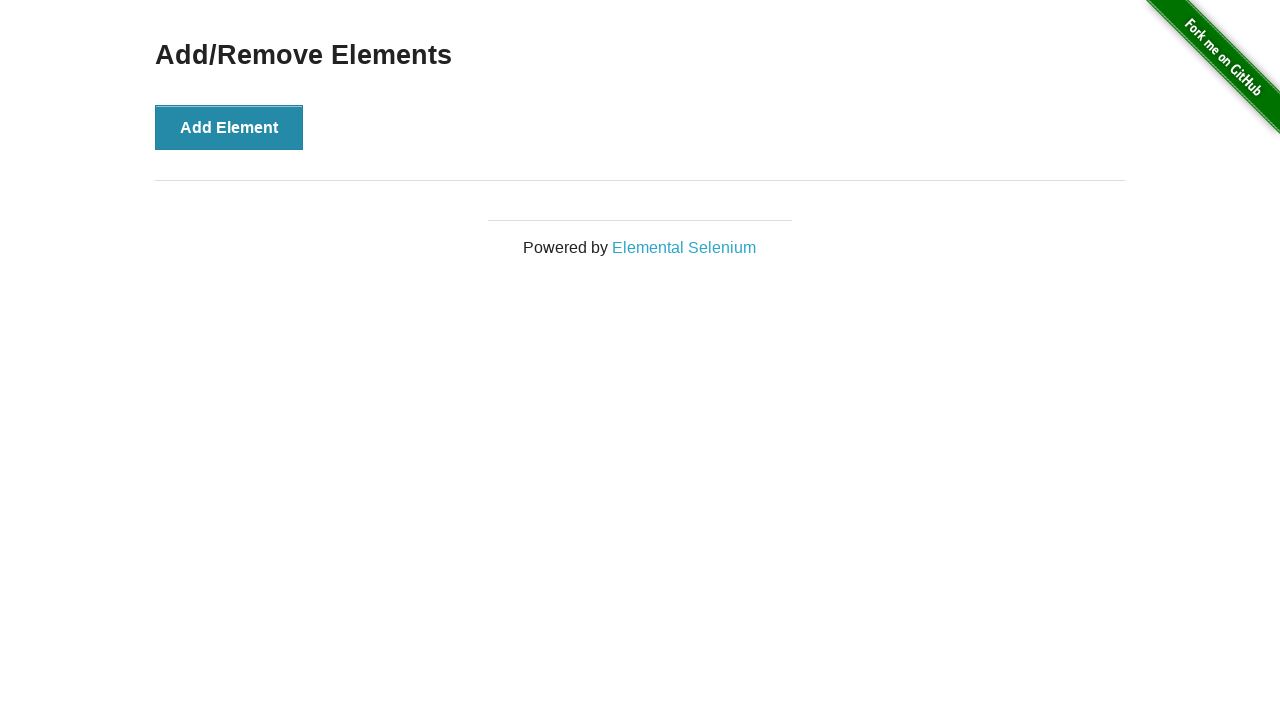

Page heading 'Add/Remove Elements' is still visible after deletion
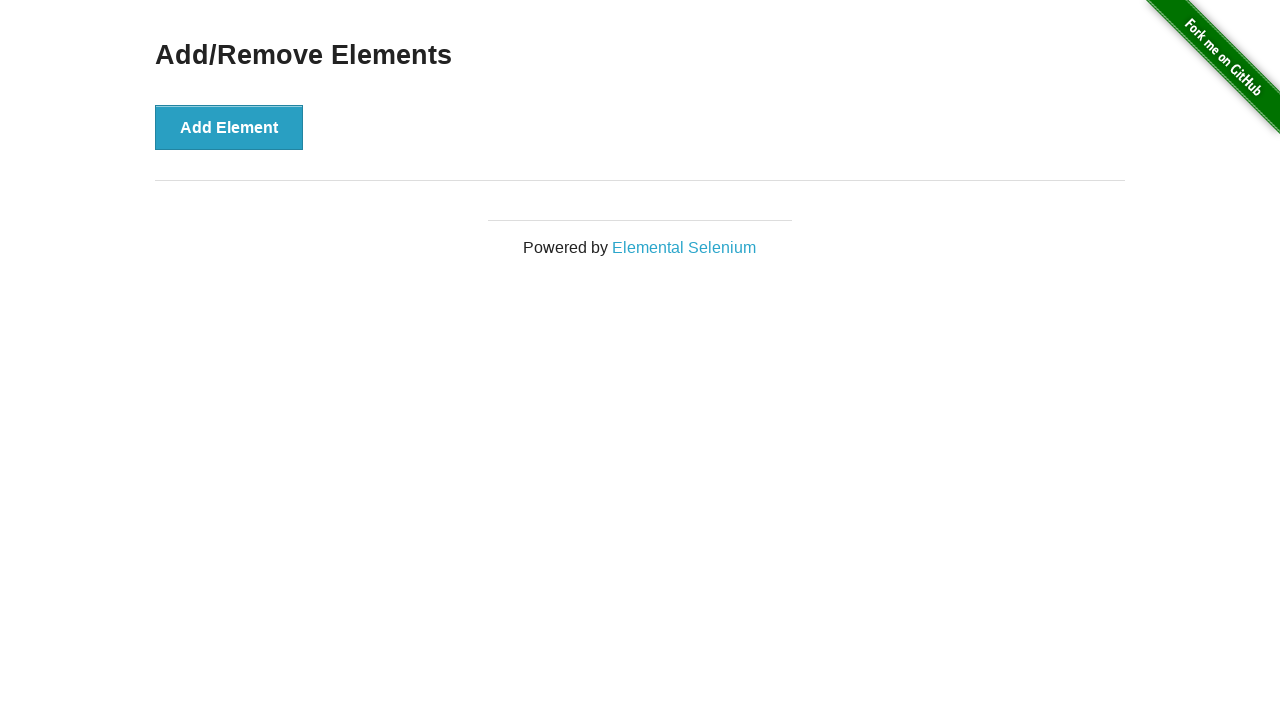

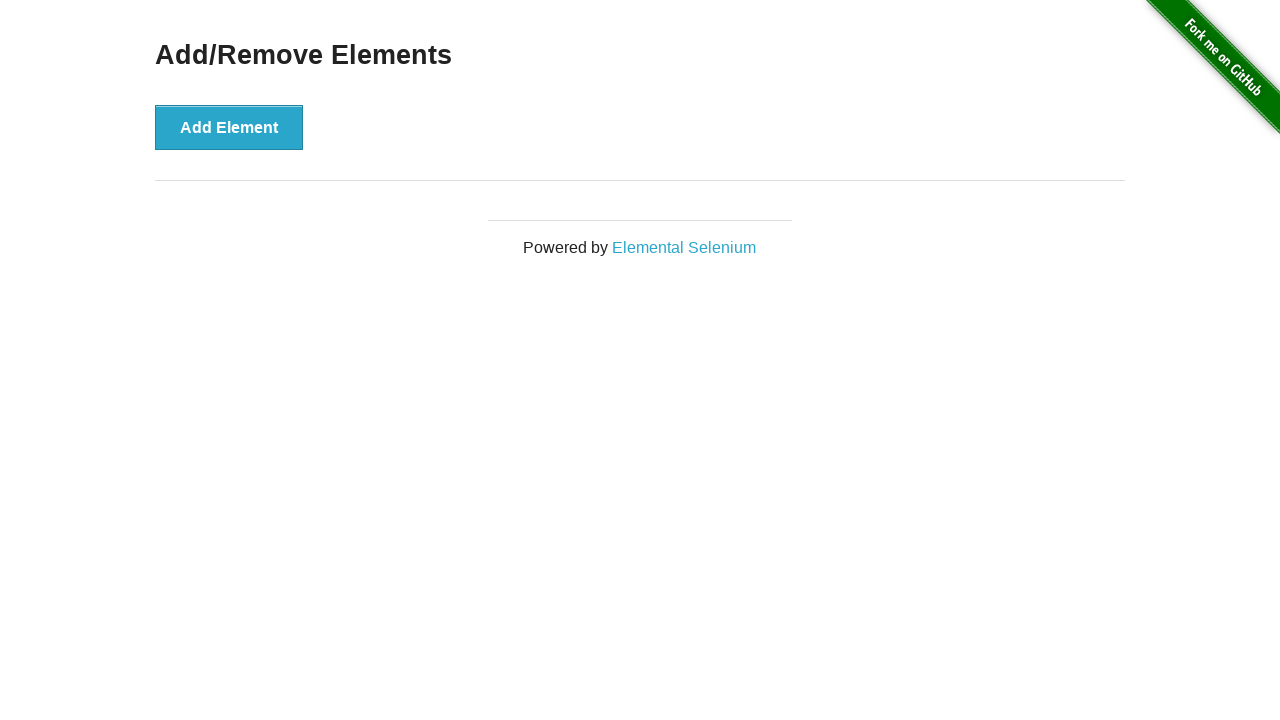